Tests file upload functionality using an explicit file path, clicking submit, and verifying the uploaded filename is displayed.

Starting URL: https://the-internet.herokuapp.com/upload

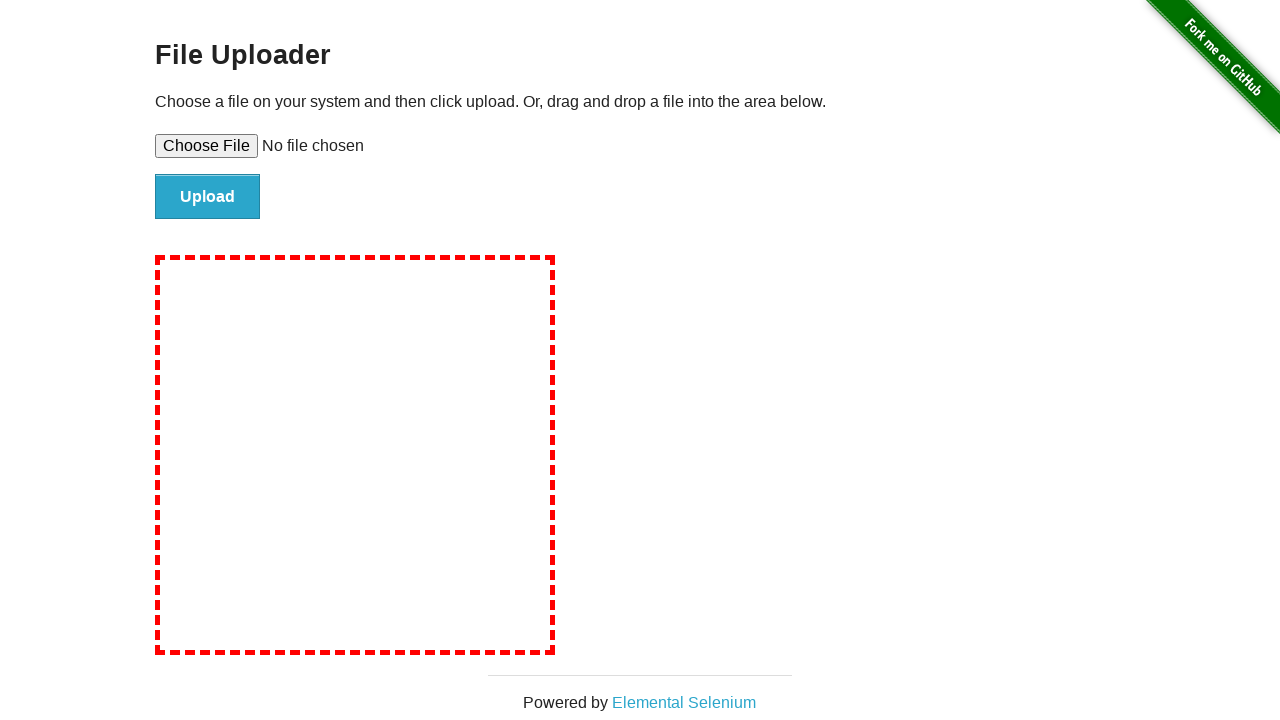

Set input file to sample-document.txt using explicit path
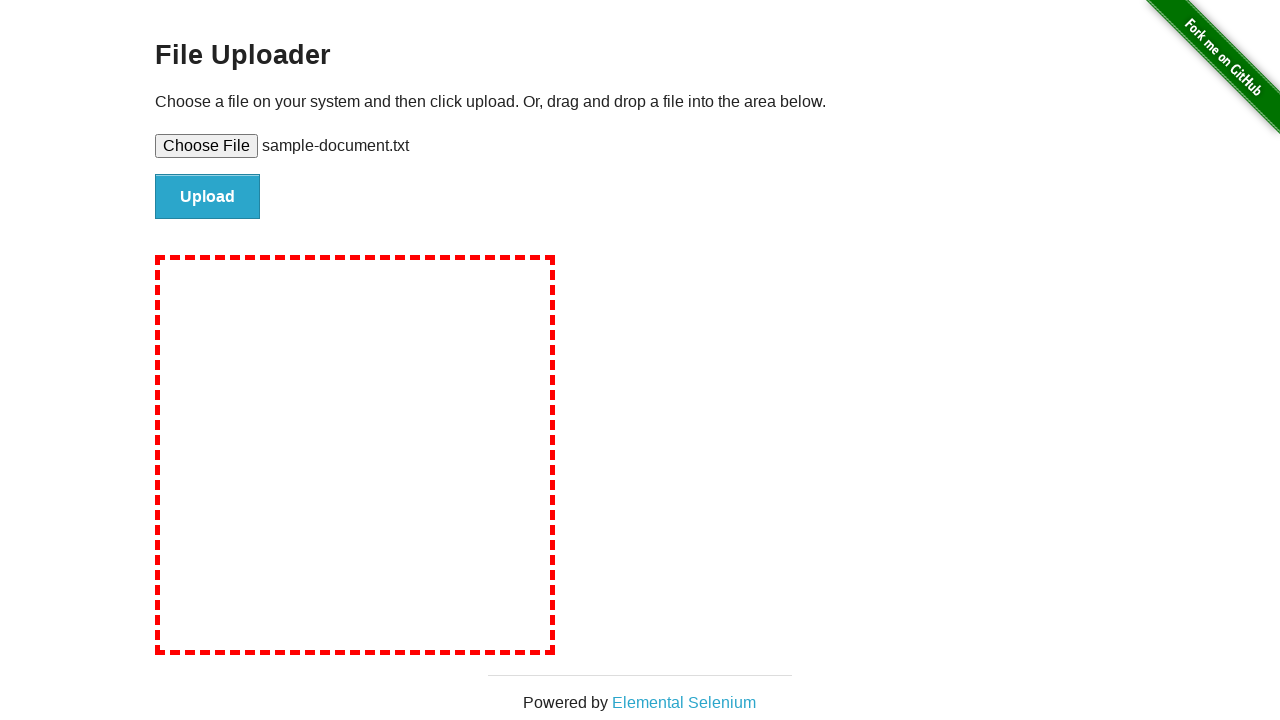

Clicked file submit button at (208, 197) on #file-submit
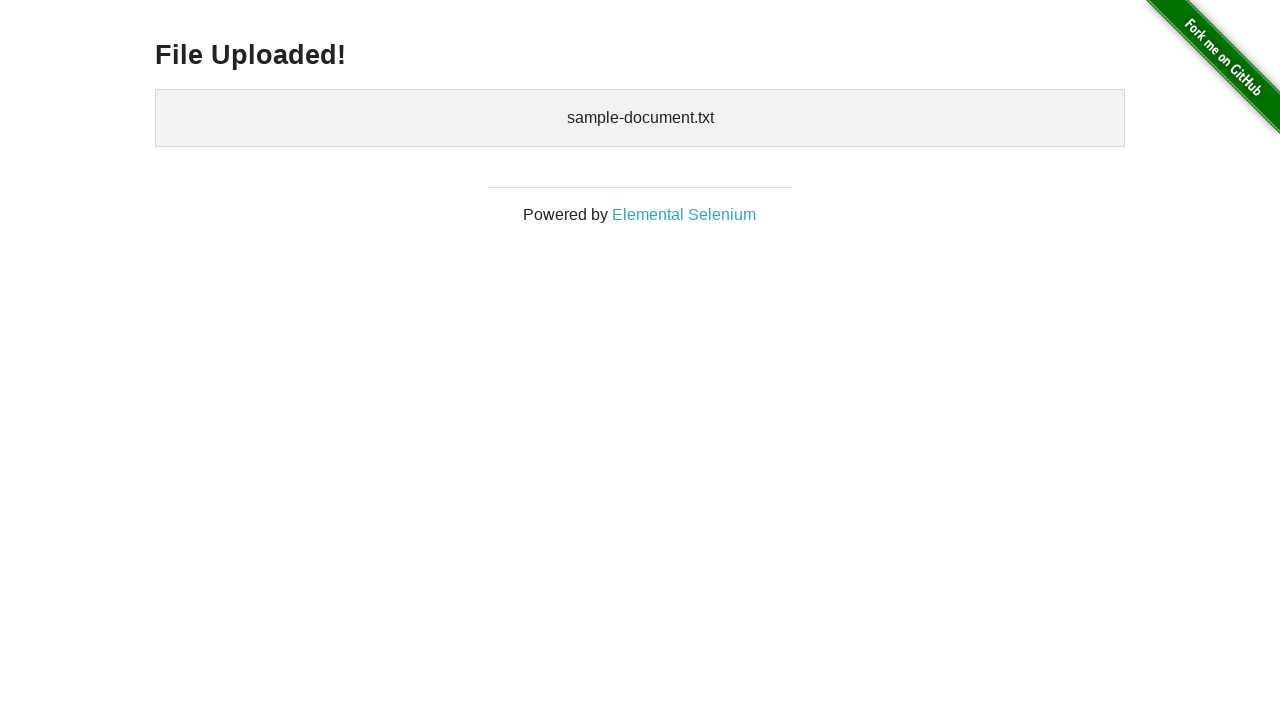

Verified uploaded filename is displayed in #uploaded-files
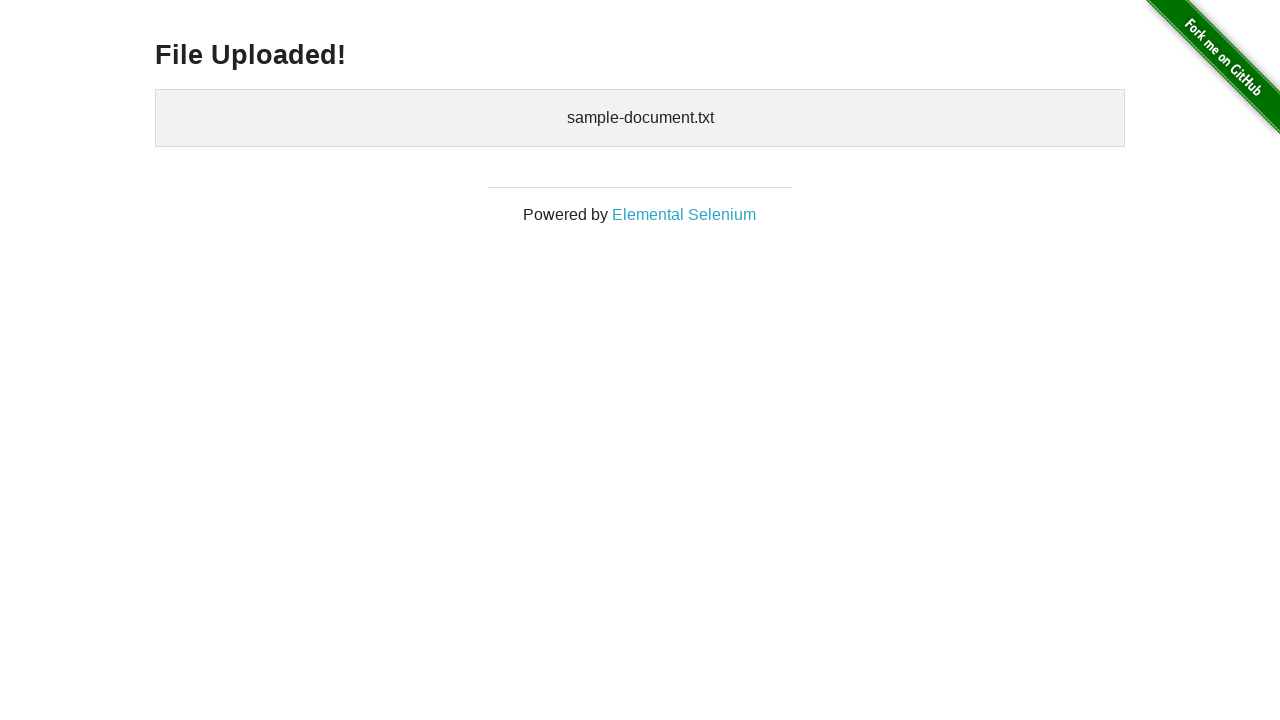

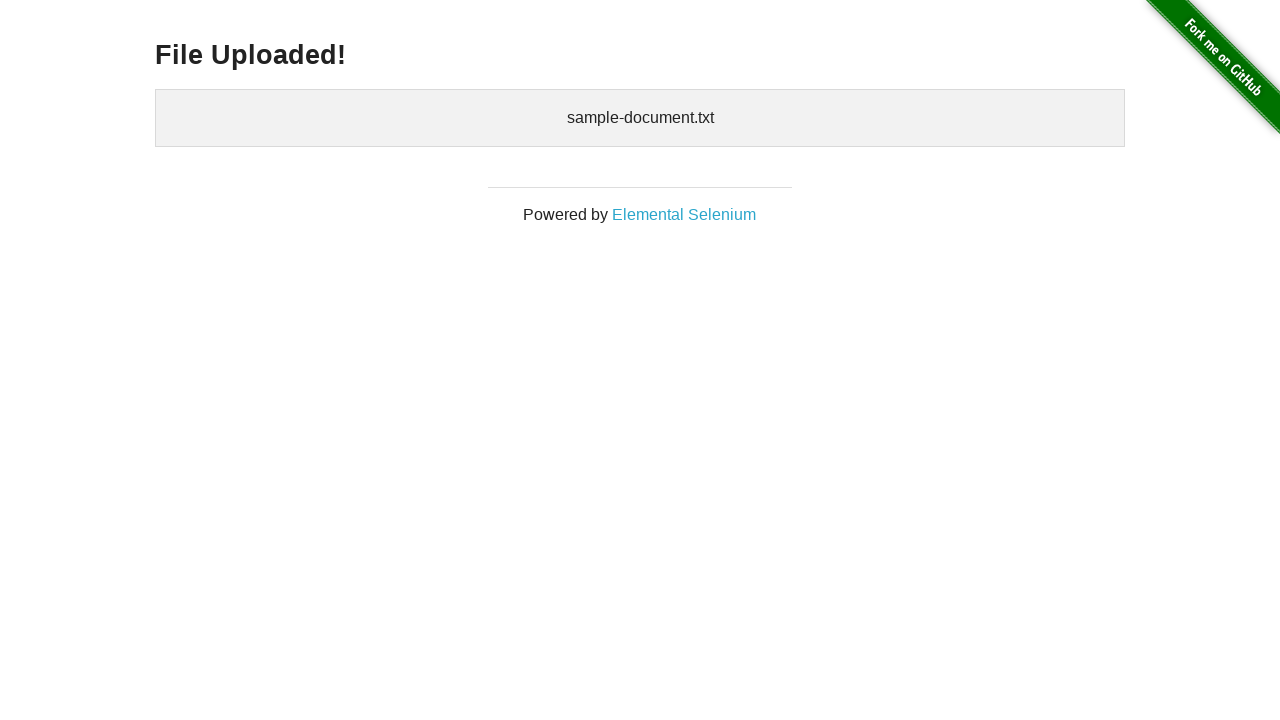